Tests filling out a practice registration form on DemoQA by entering first name, last name, email, and phone number into the form fields

Starting URL: https://demoqa.com/automation-practice-form

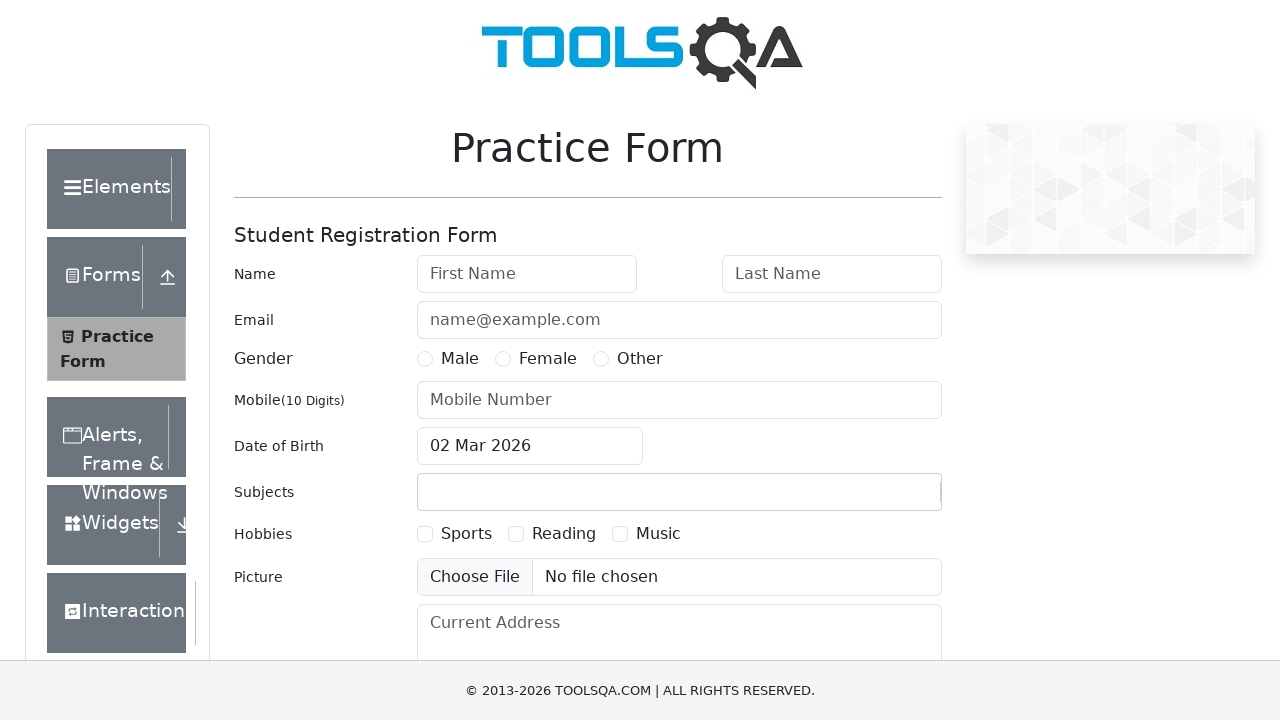

Filled first name field with 'neha' on #firstName
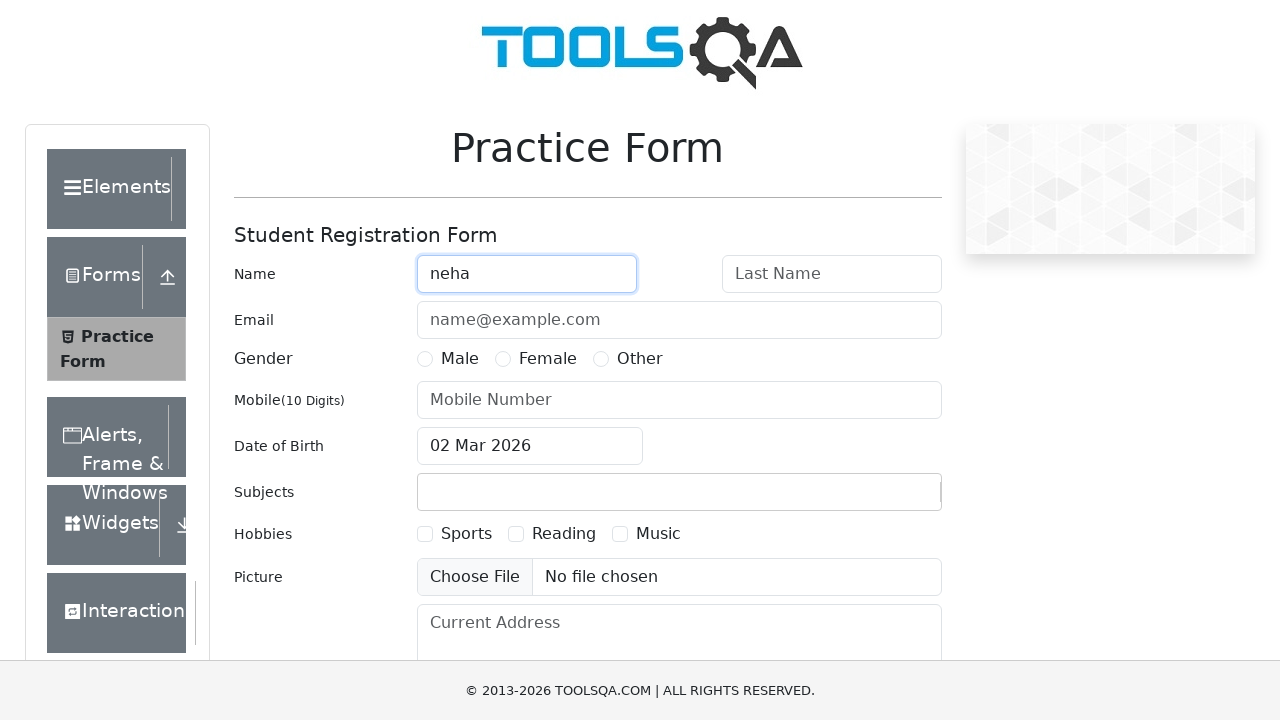

Filled last name field with 'narke' on #lastName
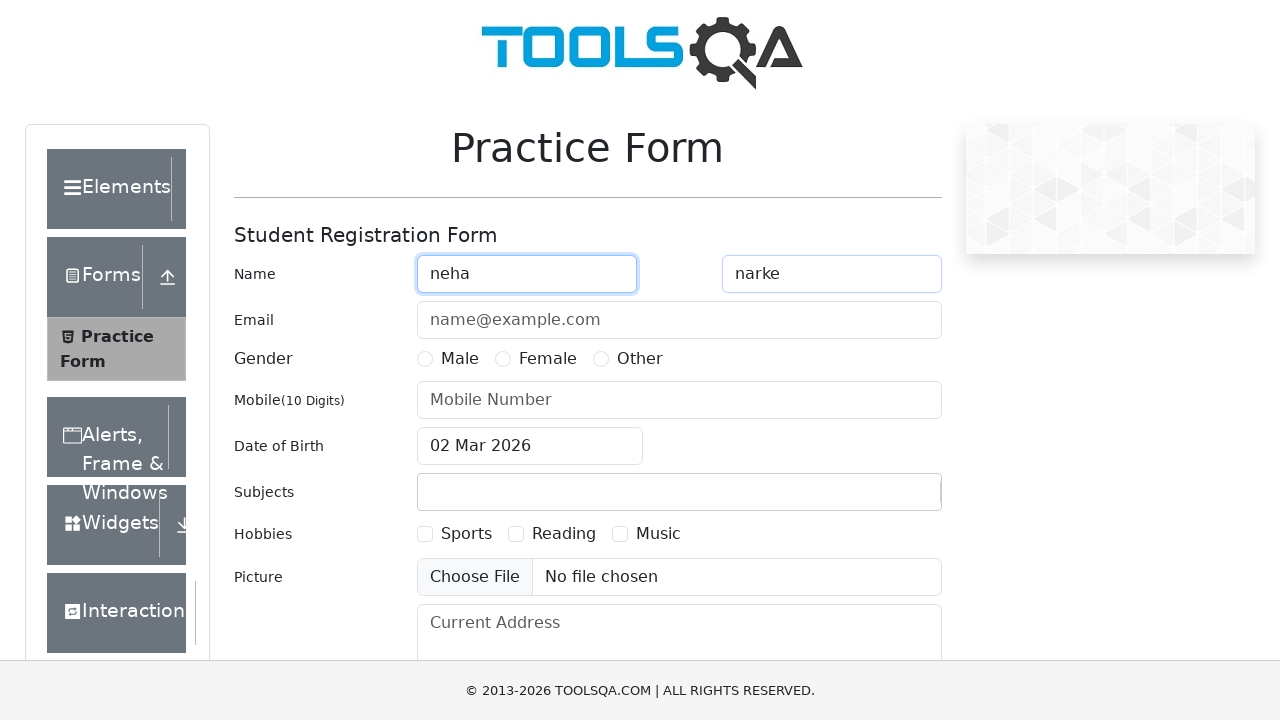

Filled email field with 'neha@gmail.com' on #userEmail
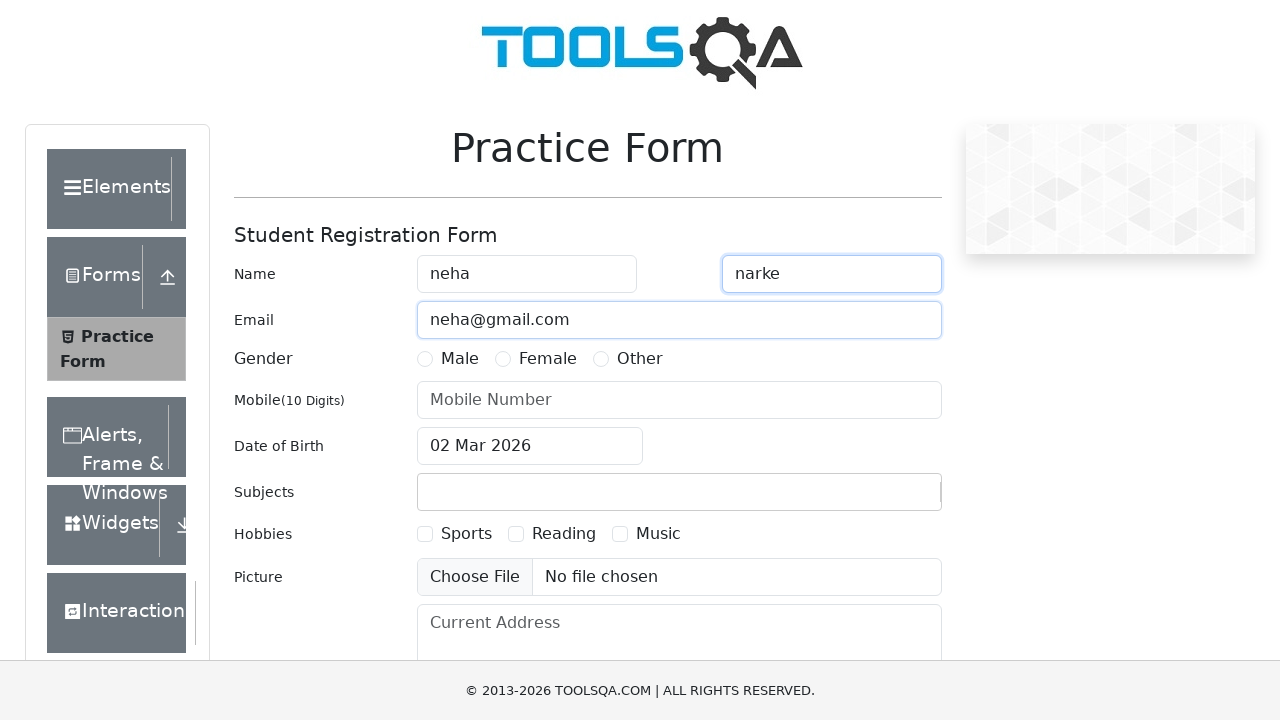

Filled phone number field with '7582234561' on #userNumber
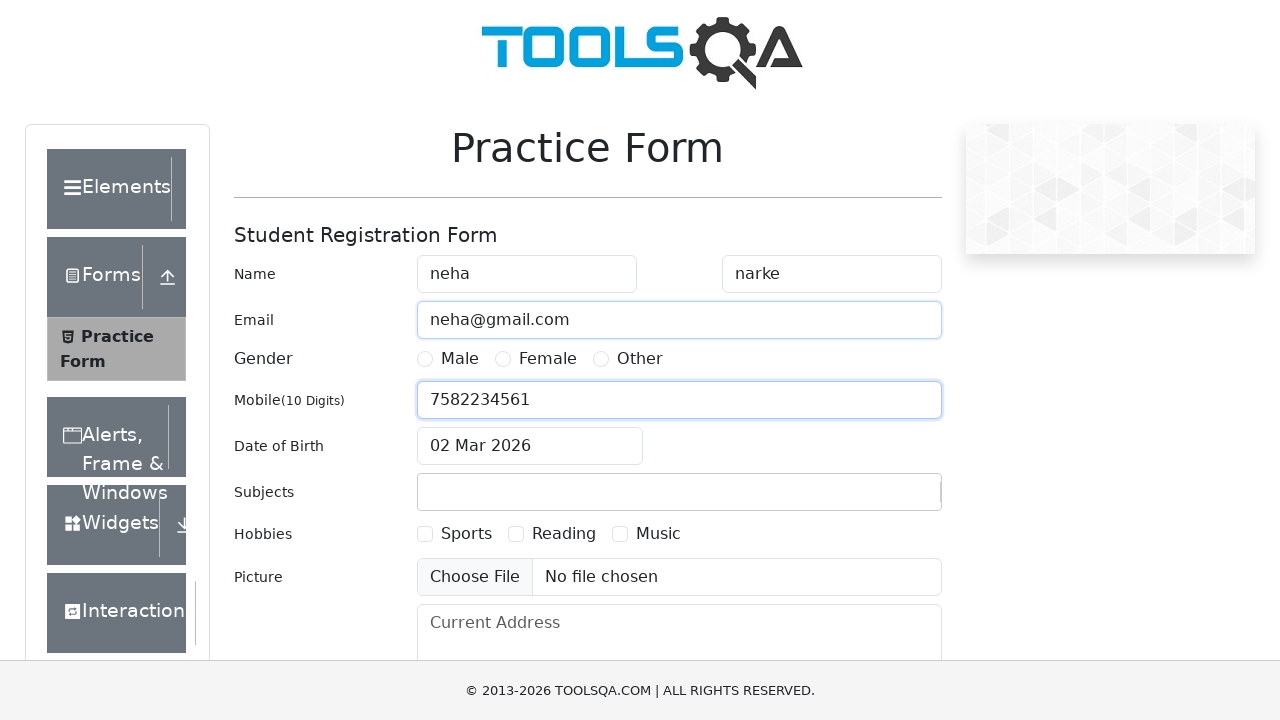

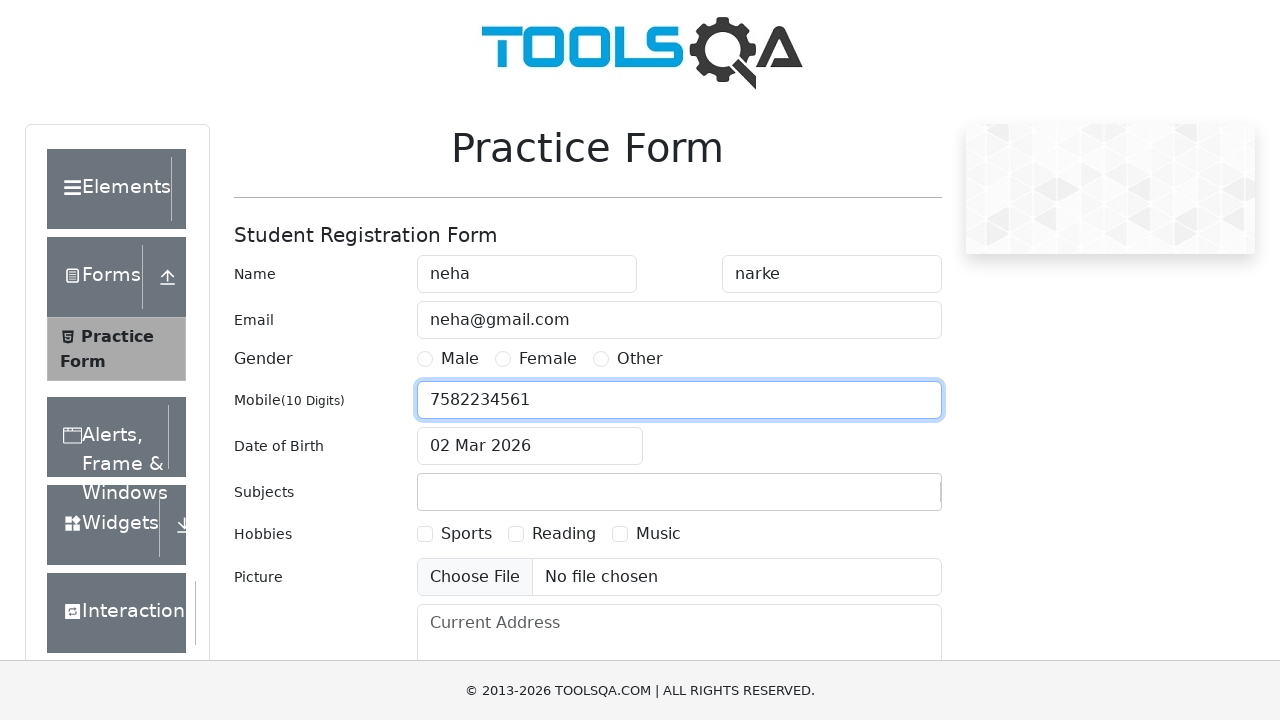